Tests hover functionality by hovering over the first avatar image and verifying that the additional user information caption becomes visible.

Starting URL: http://the-internet.herokuapp.com/hovers

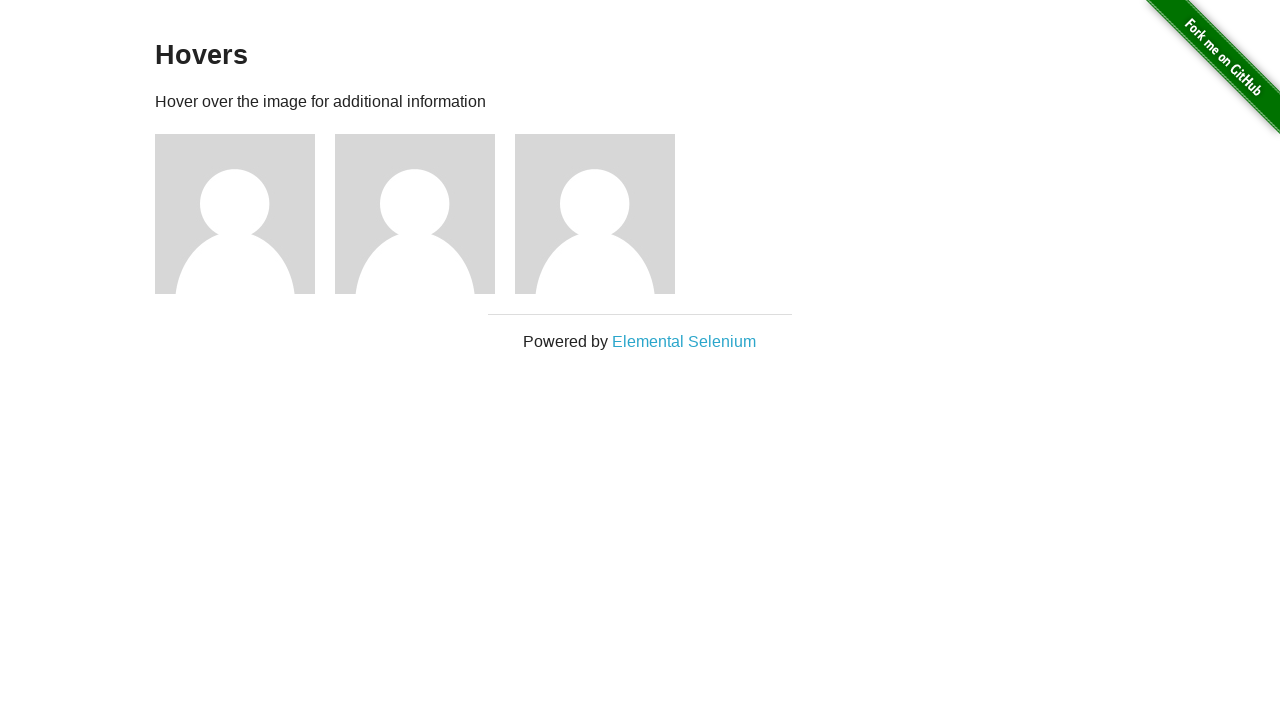

Located first avatar figure element
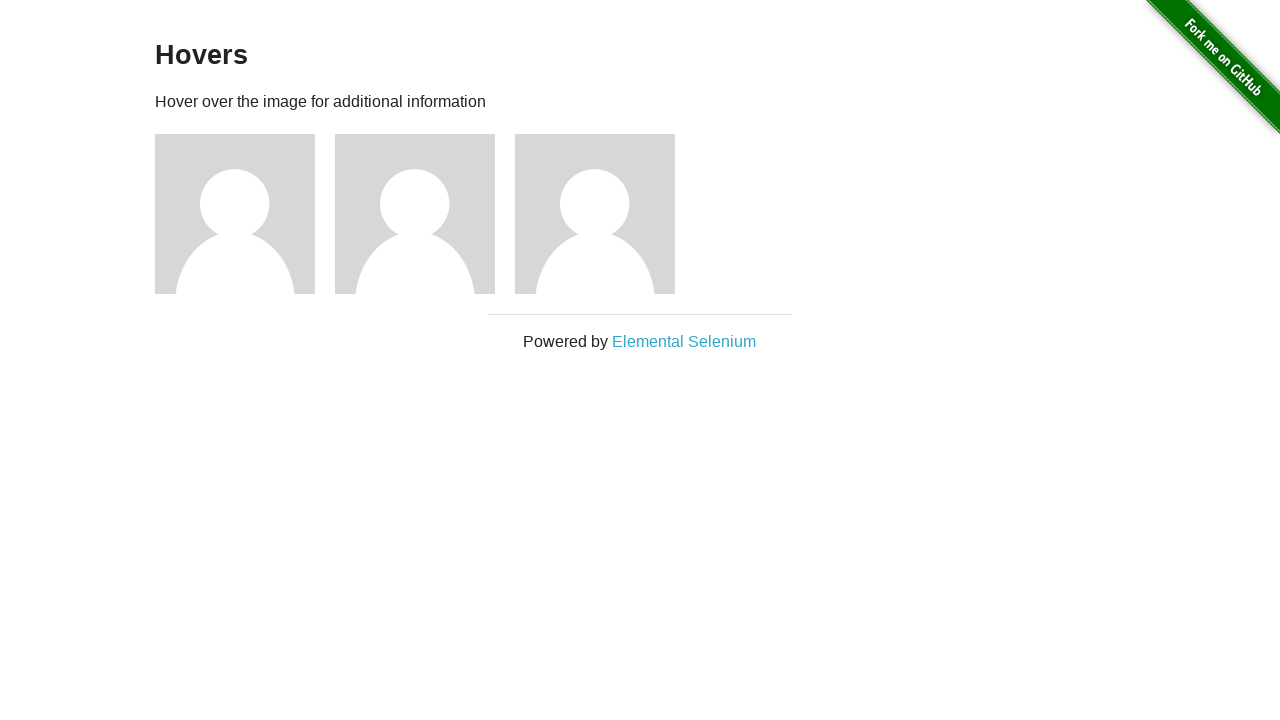

Hovered over first avatar image at (245, 214) on .figure >> nth=0
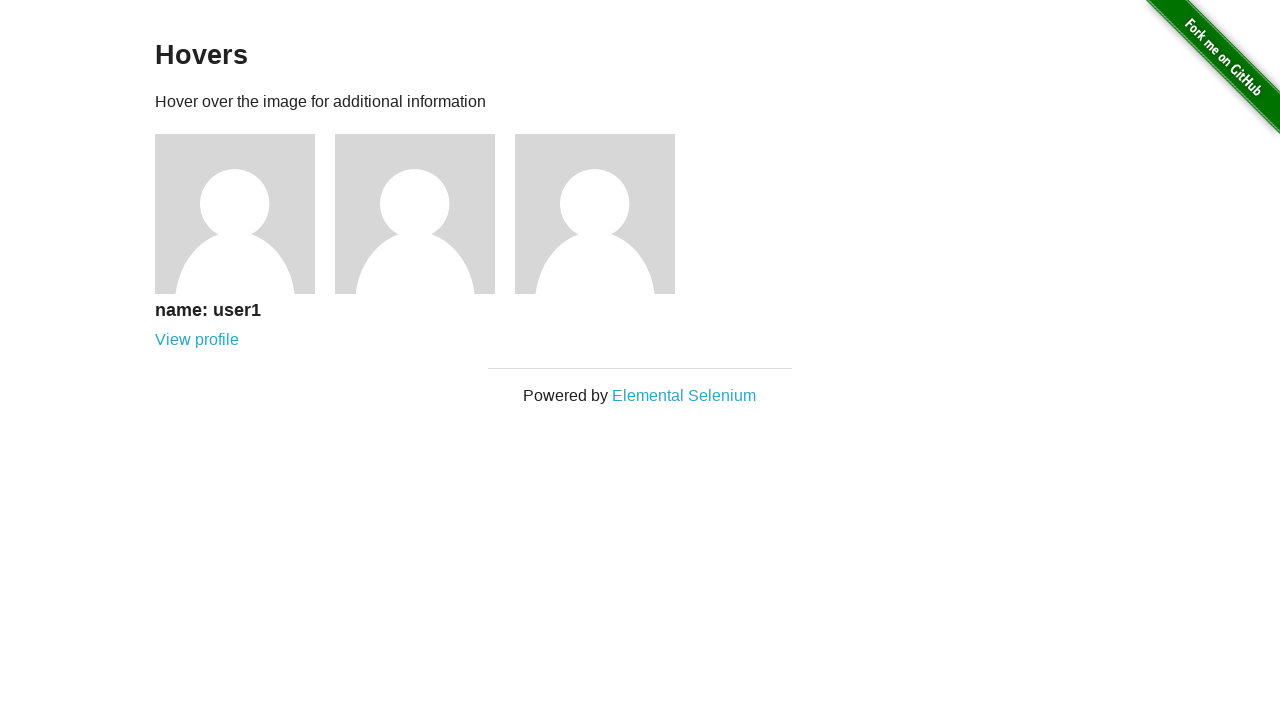

User information caption became visible
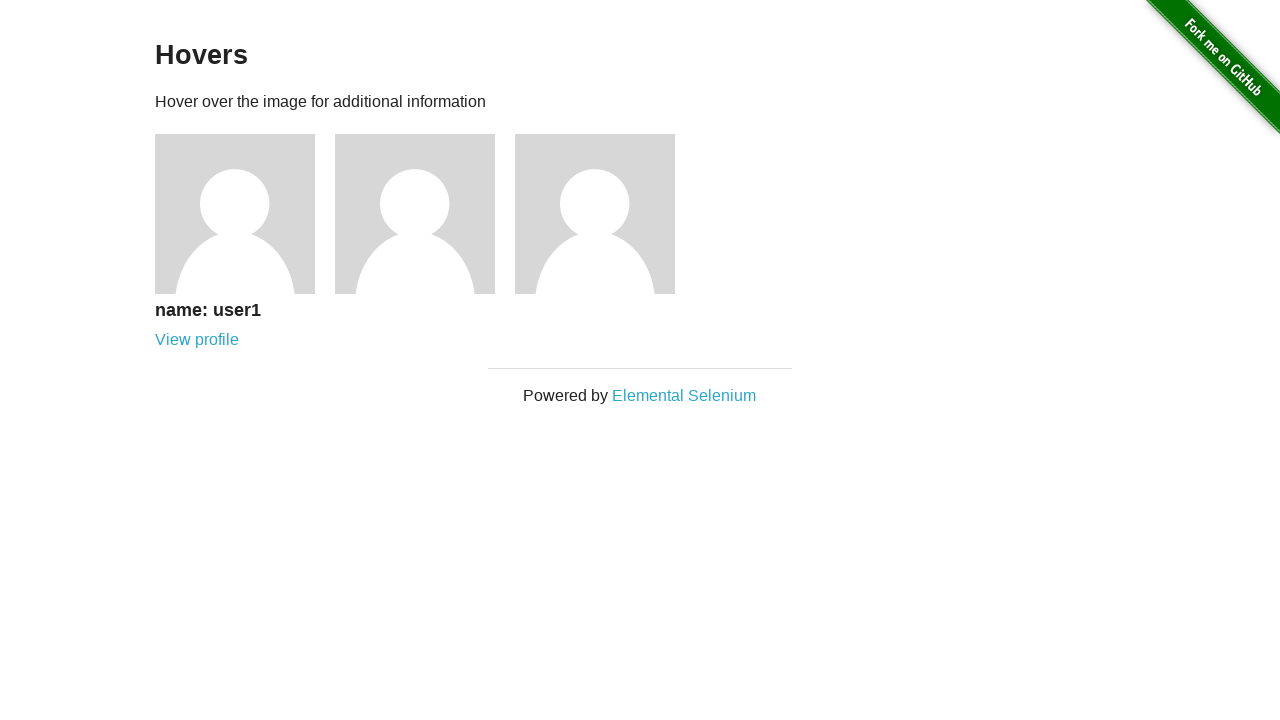

Verified that caption is visible
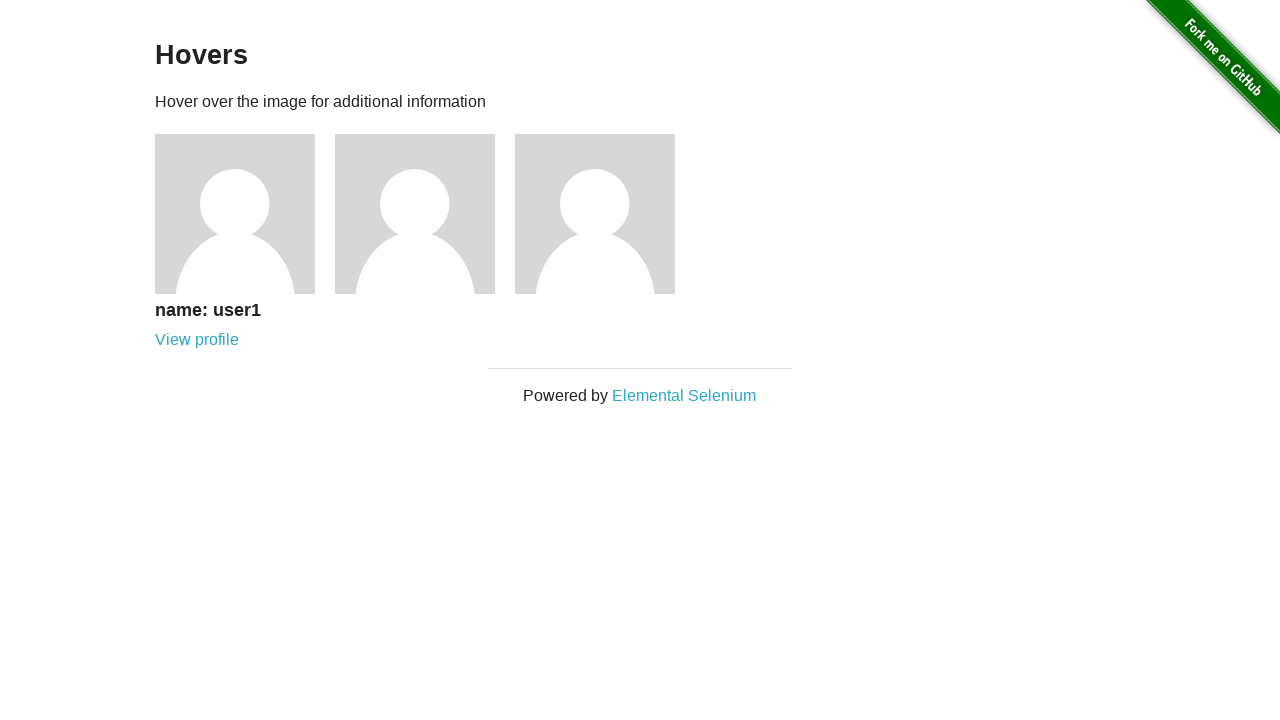

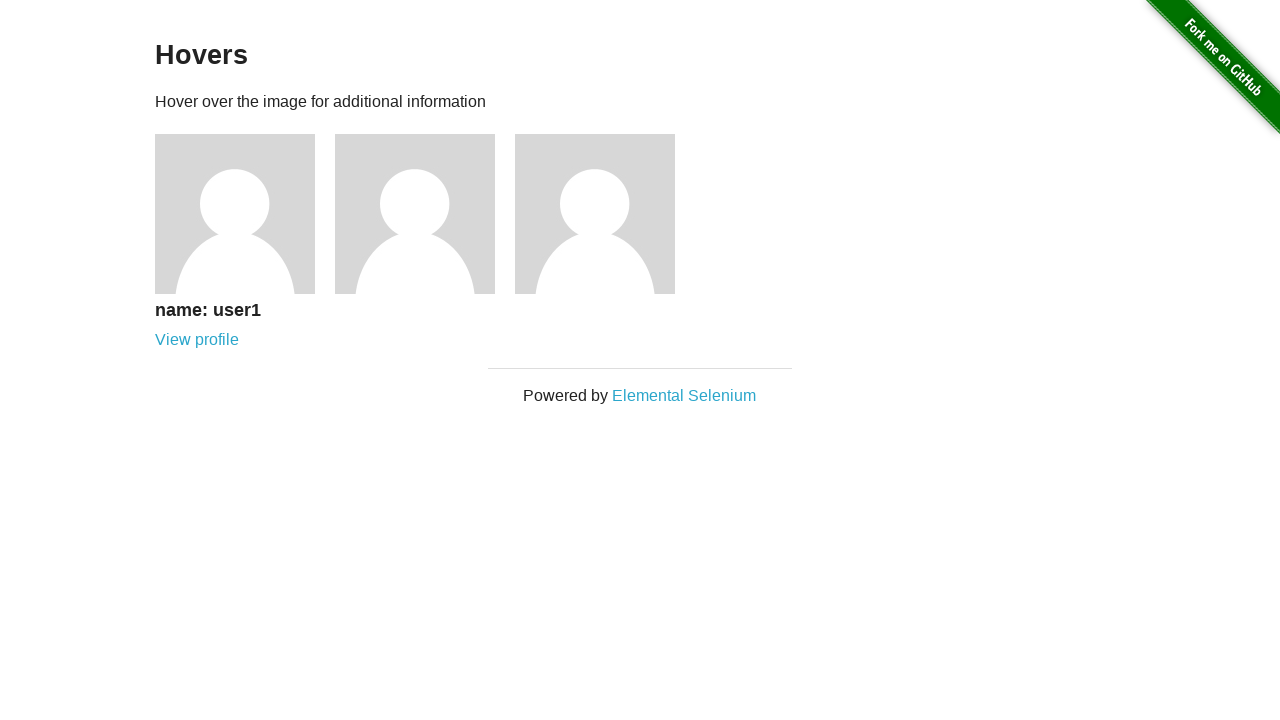